Tests that an input element with no type attribute is displayed on the page

Starting URL: https://www.selenium.dev/selenium/web/inputs.html

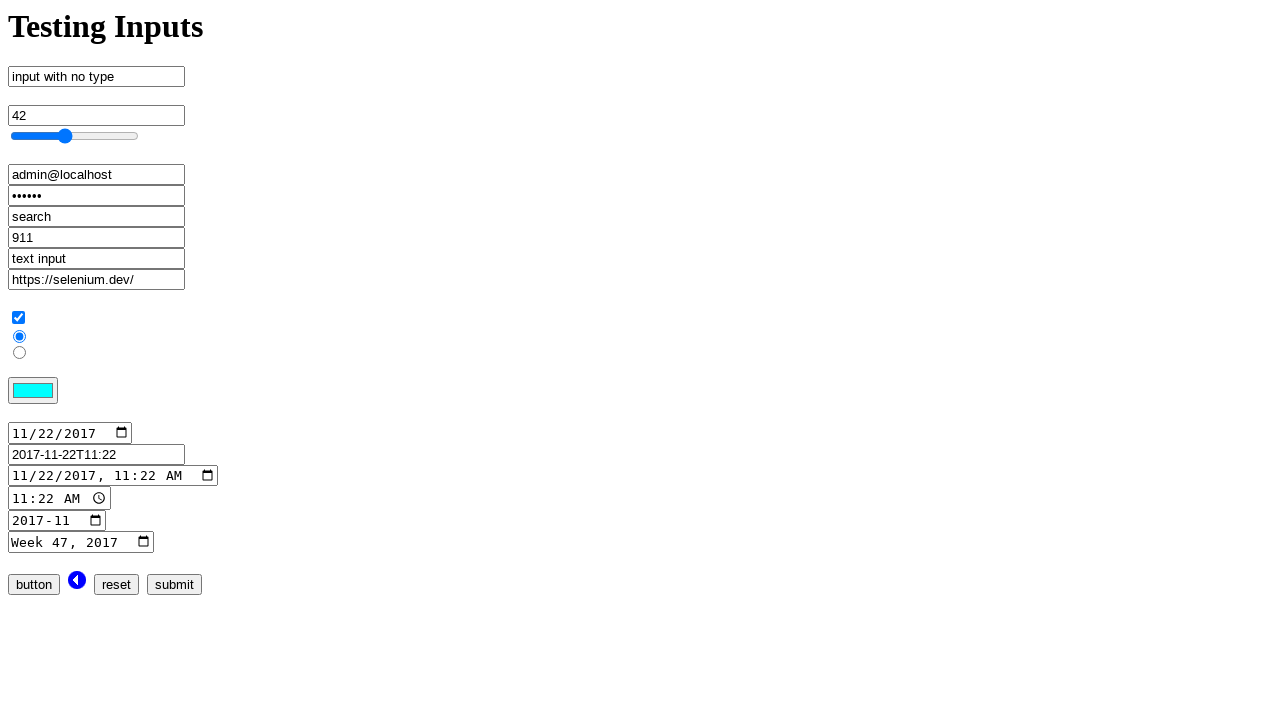

Navigated to inputs.html page
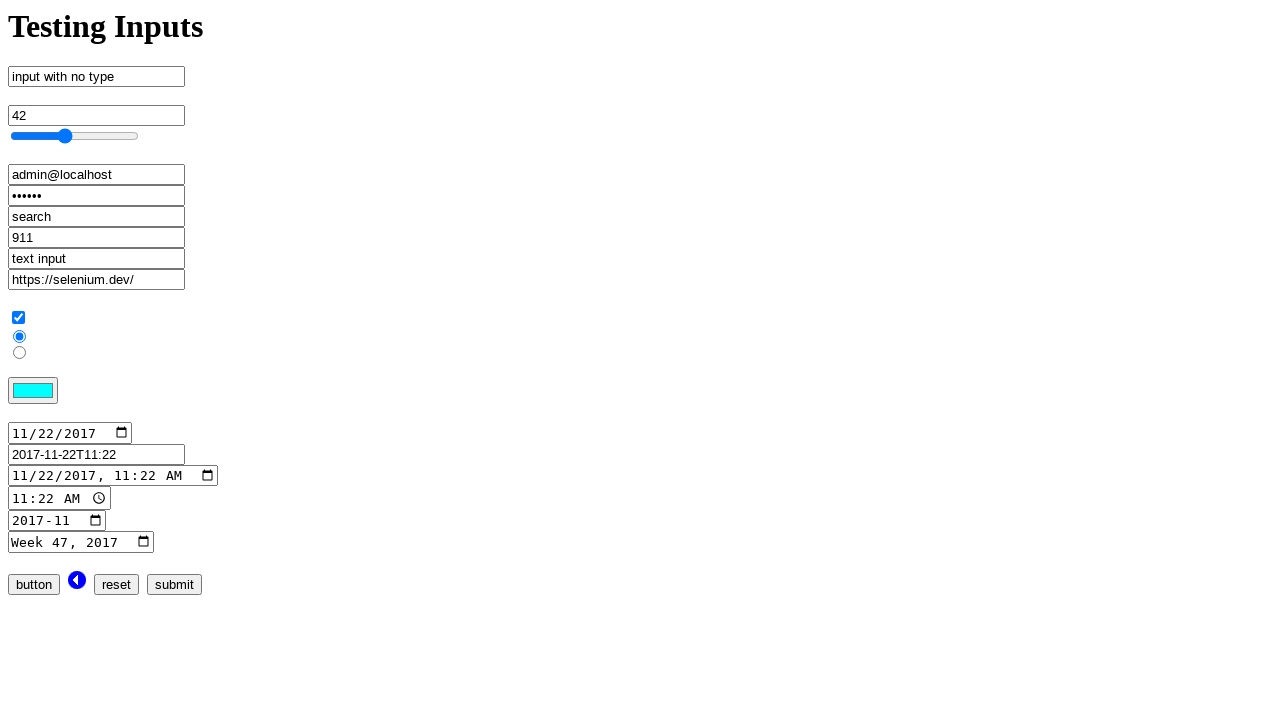

Verified that input element with no type attribute is displayed on the page
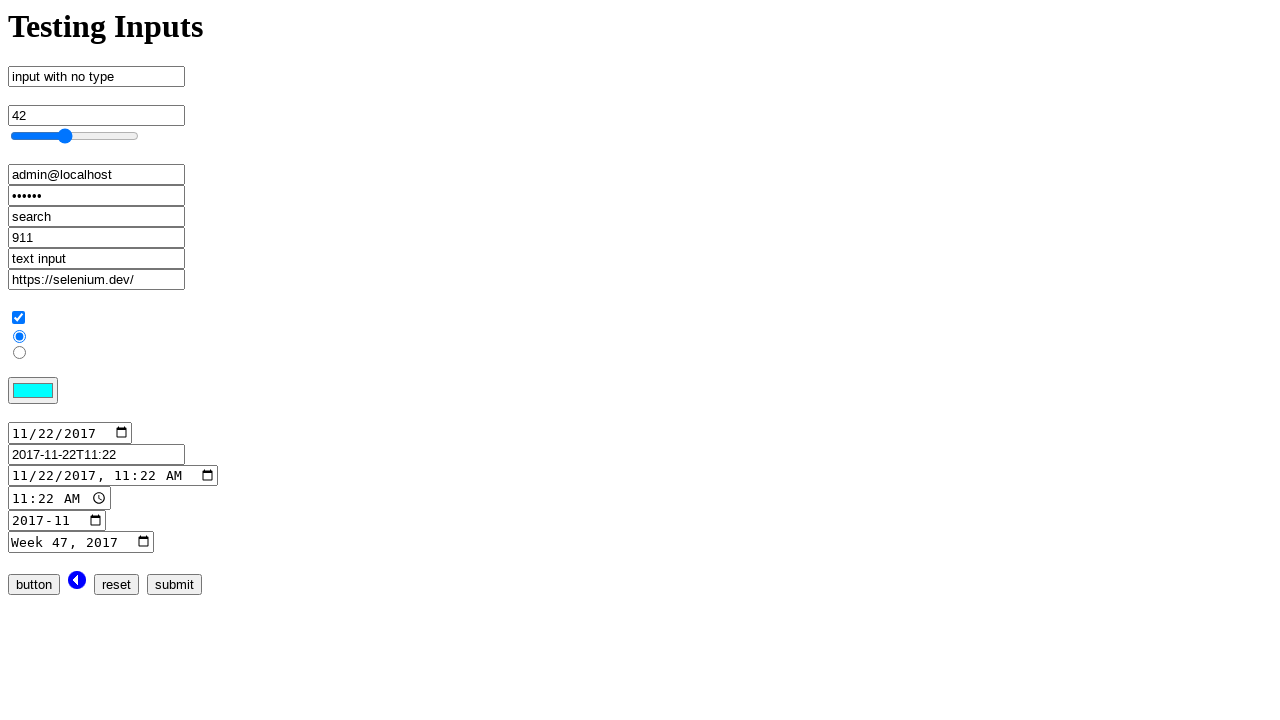

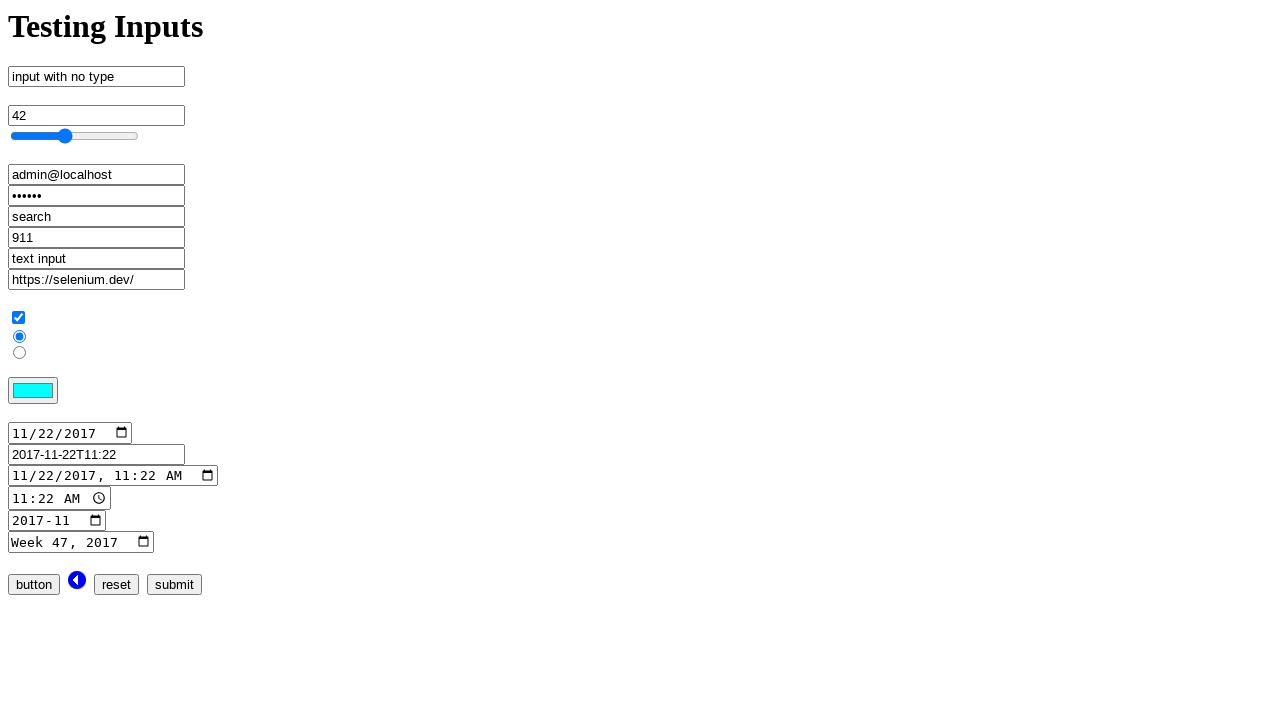